Tests a basic form by entering text into an input field and clicking a "show message" button to display the entered text

Starting URL: https://syntaxprojects.com/basic-first-form-demo.php

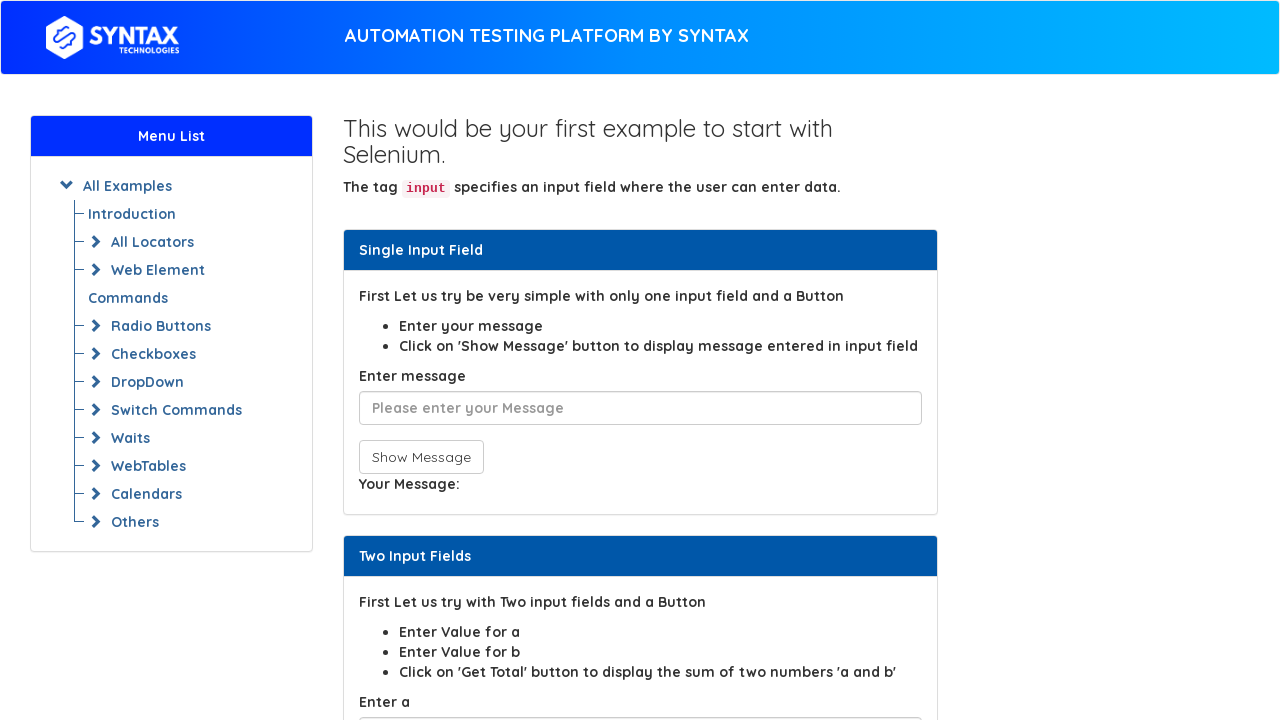

Filled text input field with 'Hello World Test' on input[placeholder*='Please enter']
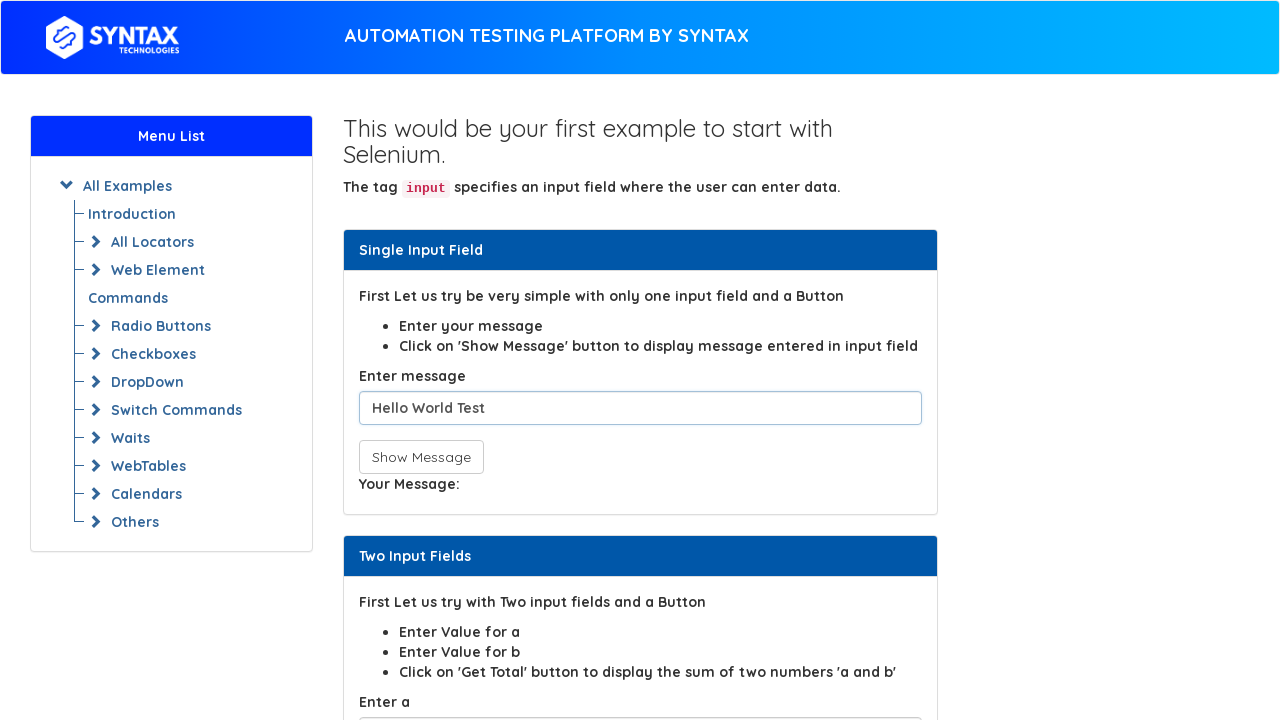

Clicked the 'show message' button to display entered text at (421, 457) on button[onclick^='showIn']
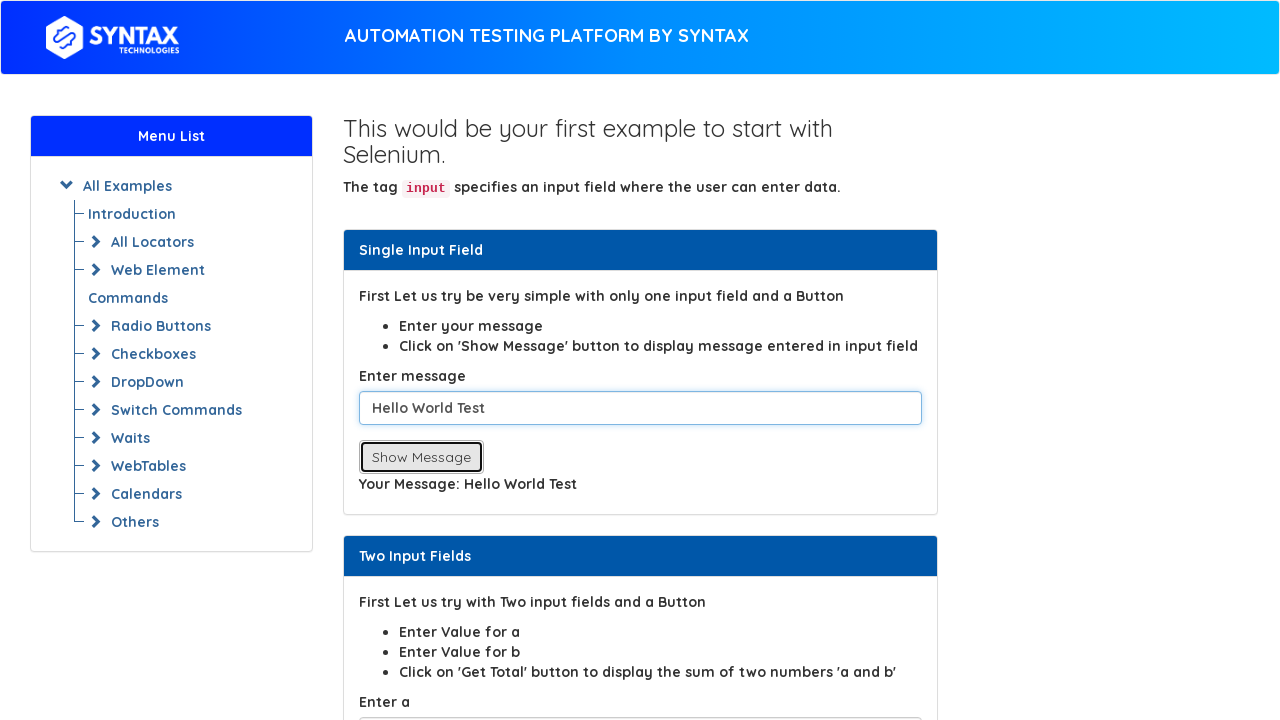

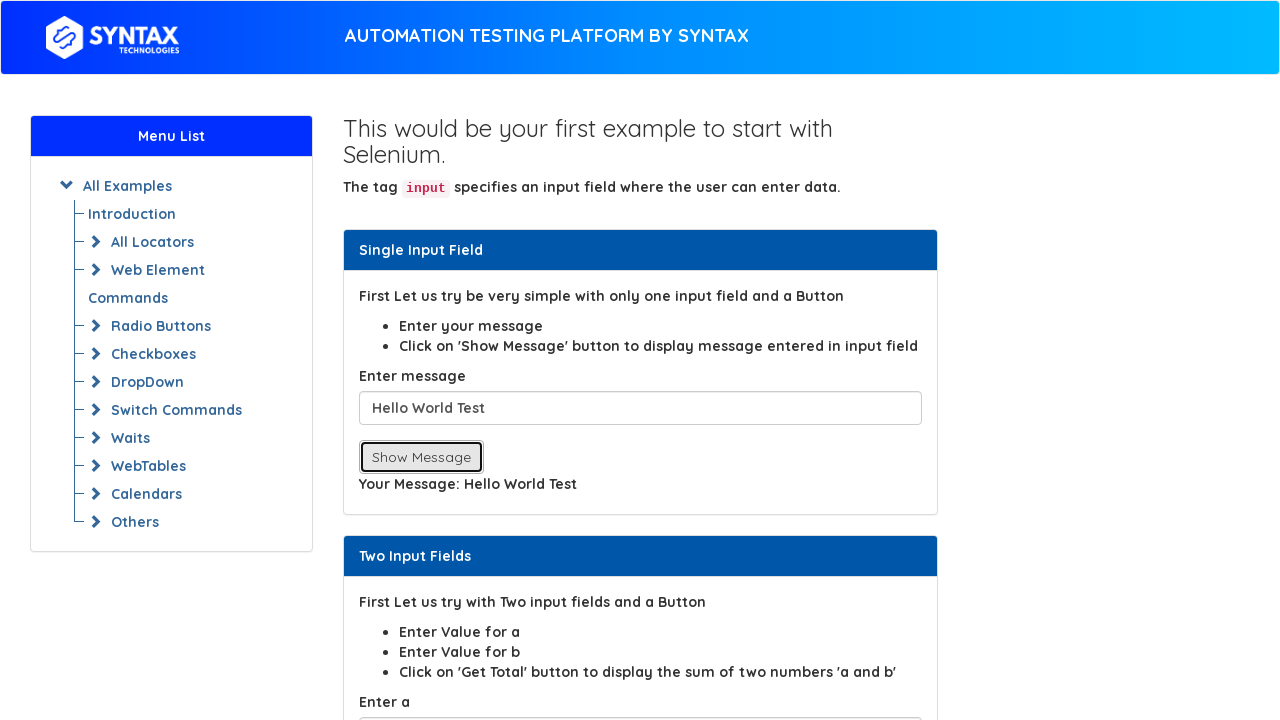